Tests the Python.org search functionality by entering "pycon" in the search field and submitting the search query

Starting URL: http://www.python.org

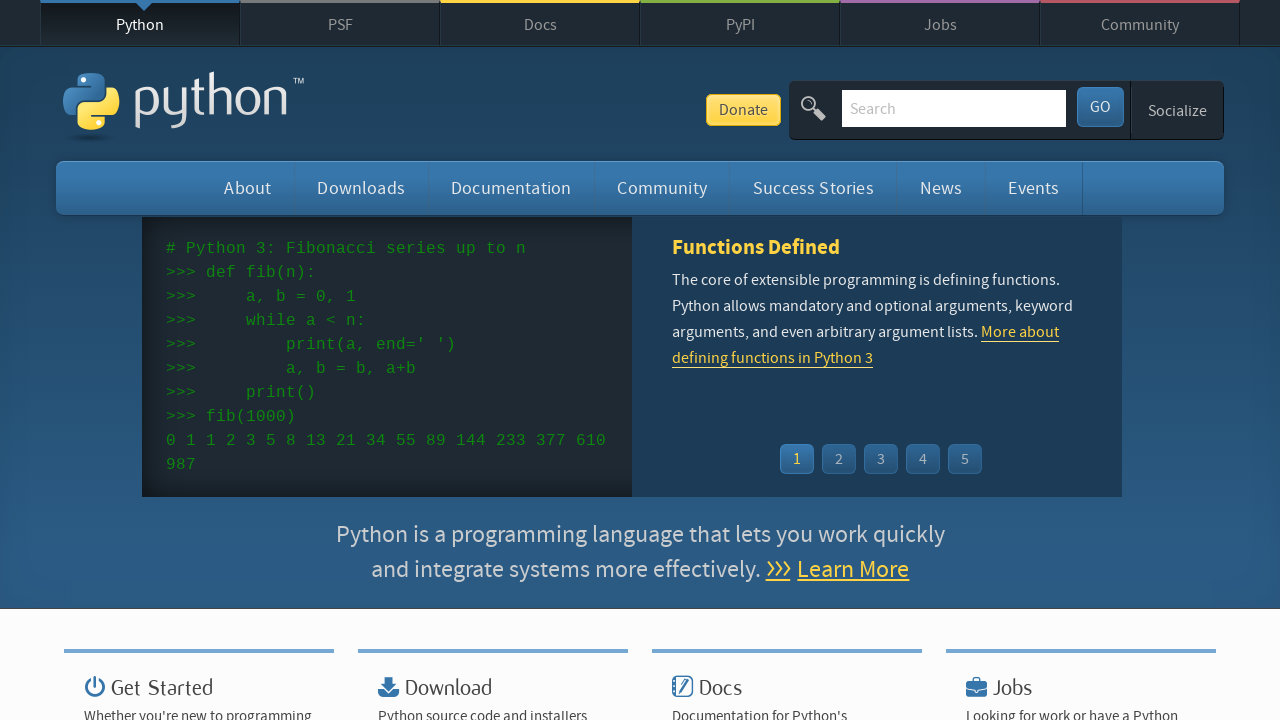

Search field loaded on Python.org
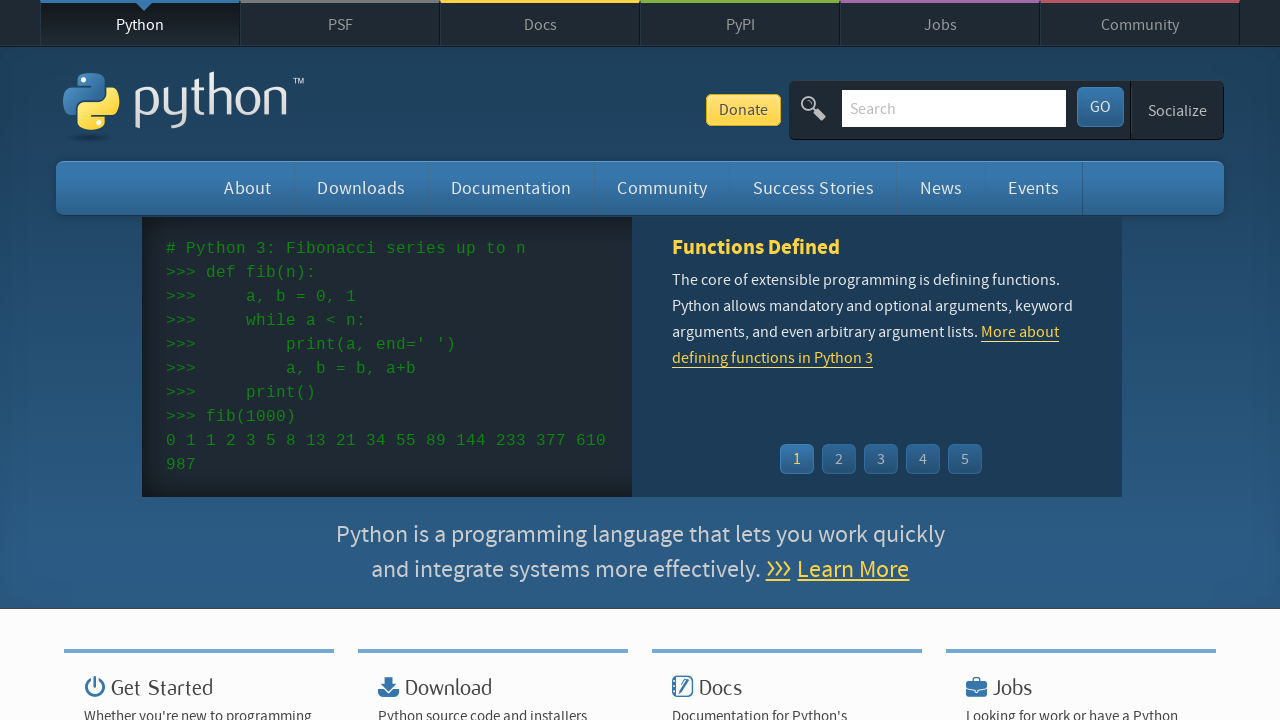

Entered 'pycon' in search field on #id-search-field
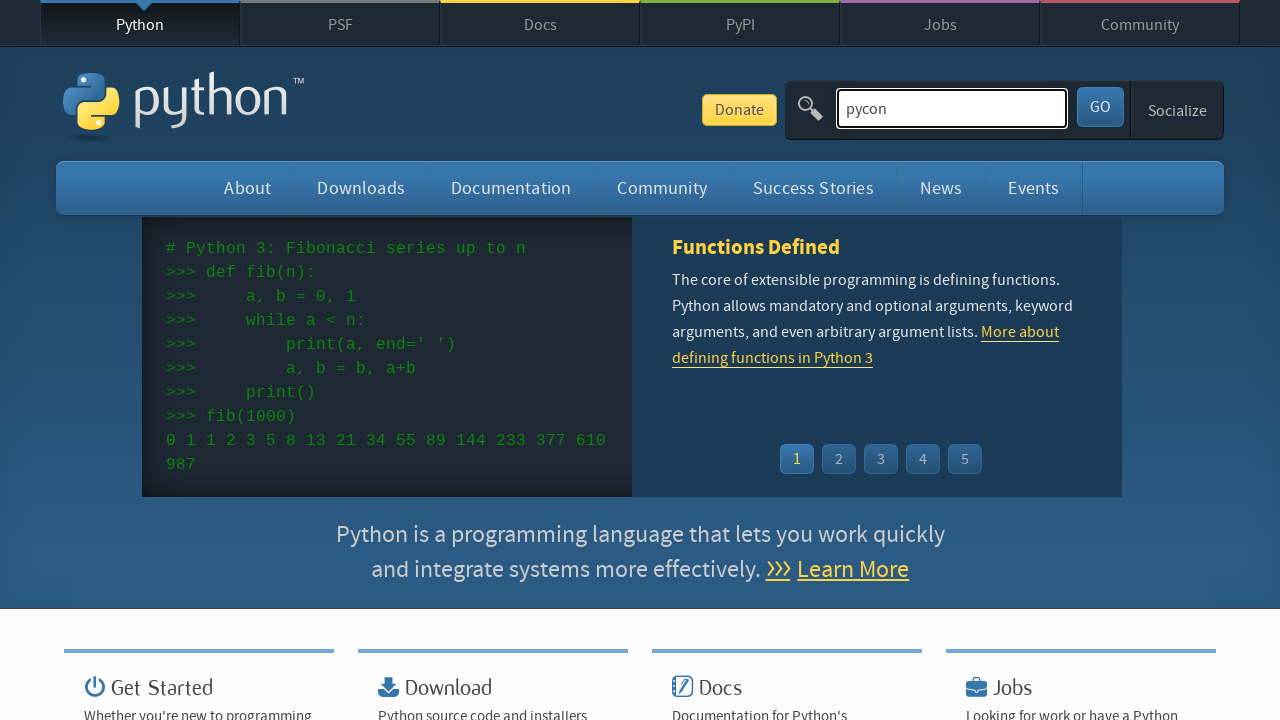

Submitted search query by pressing Enter on #id-search-field
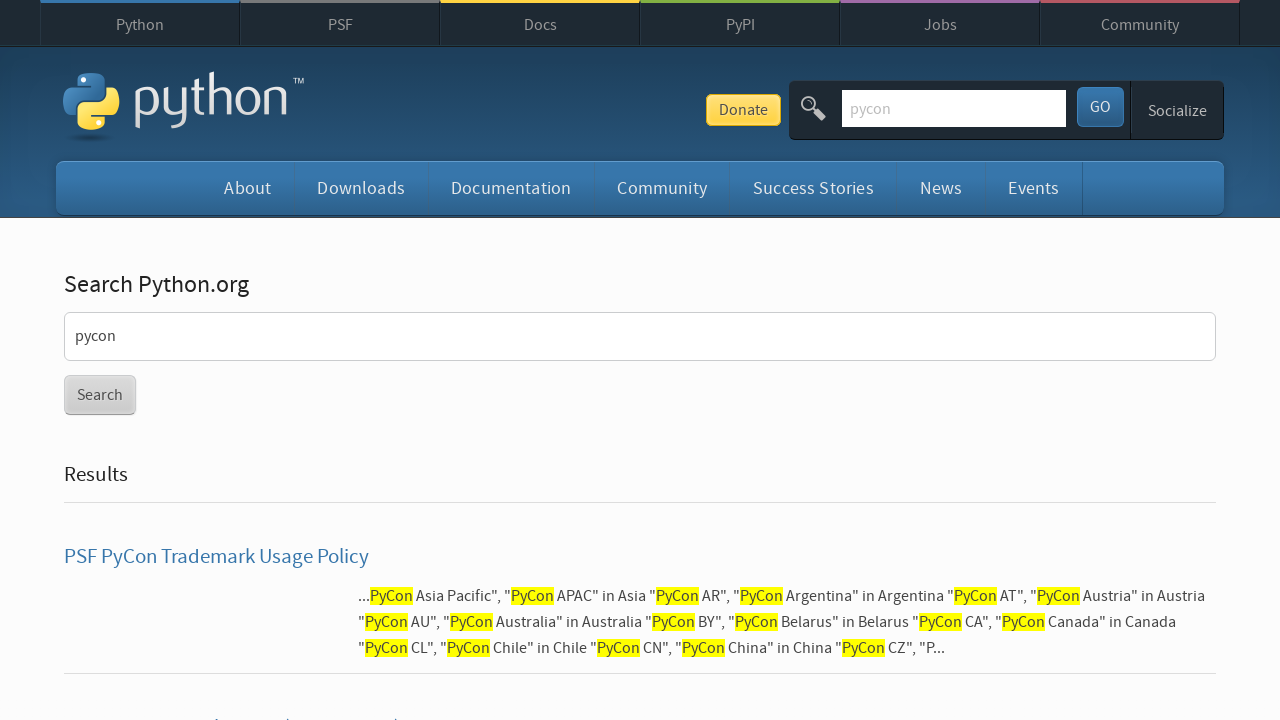

Search results page loaded and network idle
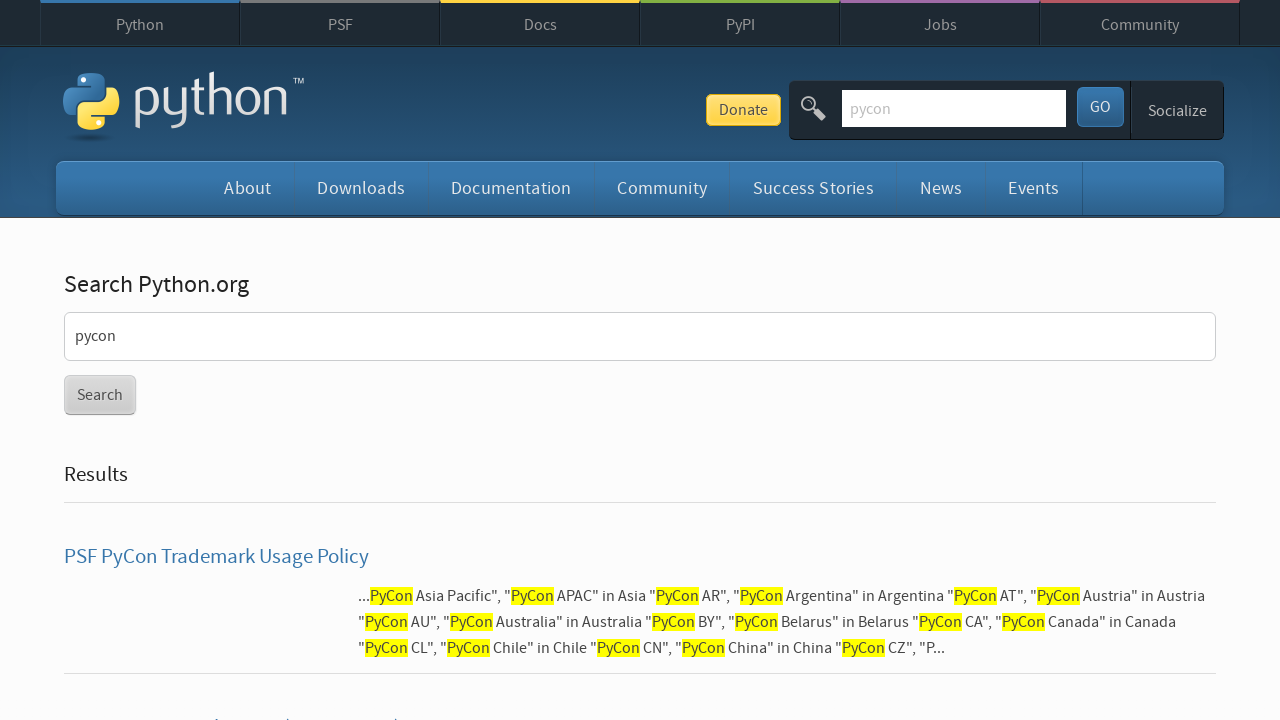

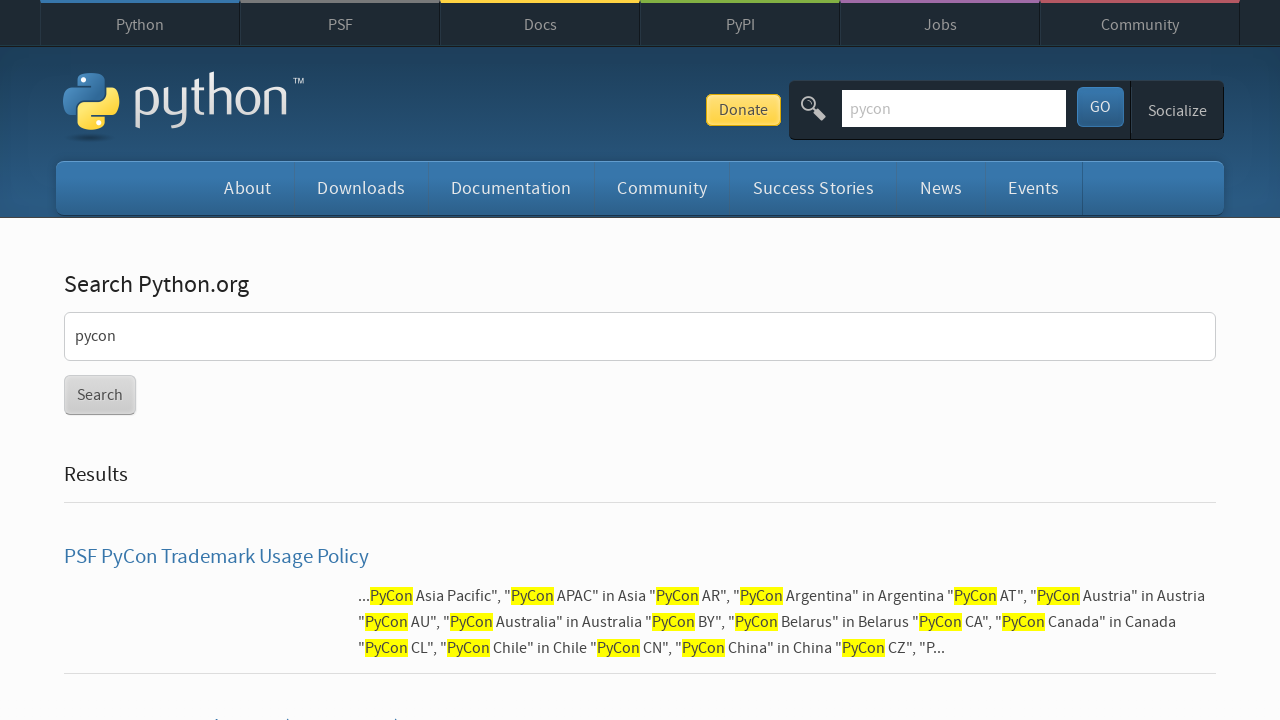